Tests hover functionality by hovering over an avatar image and verifying that the hidden caption/additional user information becomes visible.

Starting URL: http://the-internet.herokuapp.com/hovers

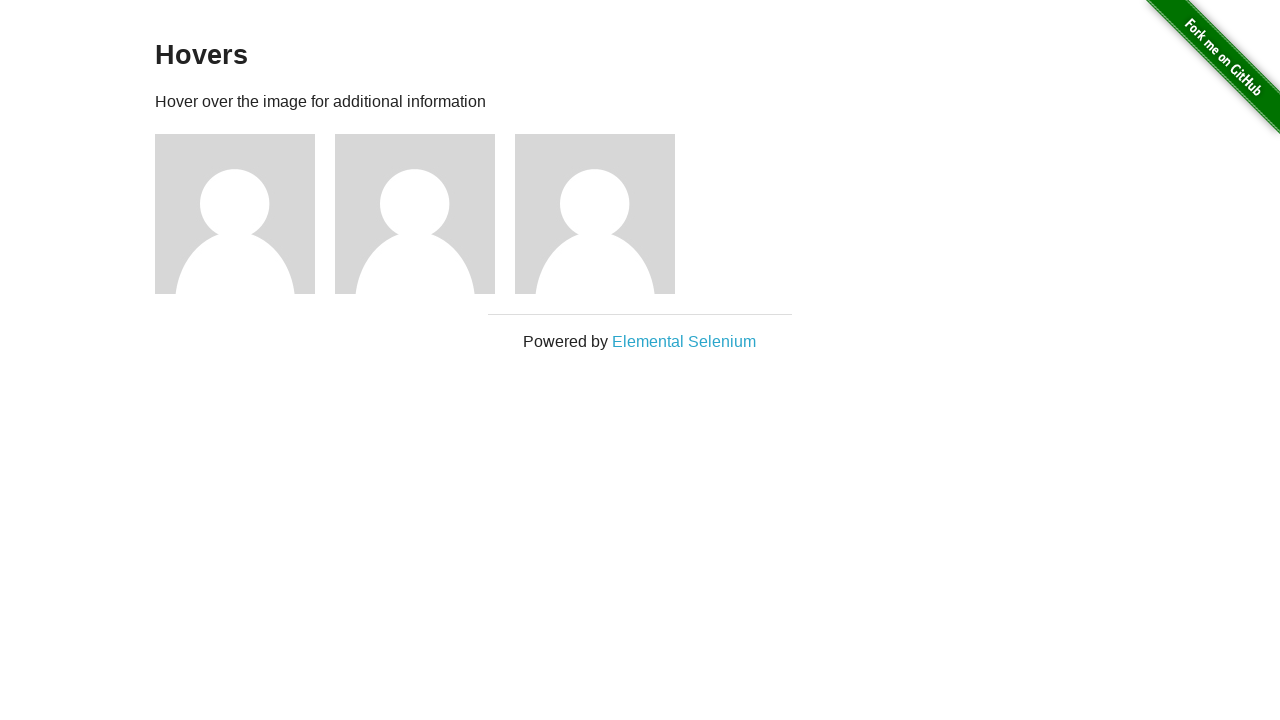

Located first avatar figure element
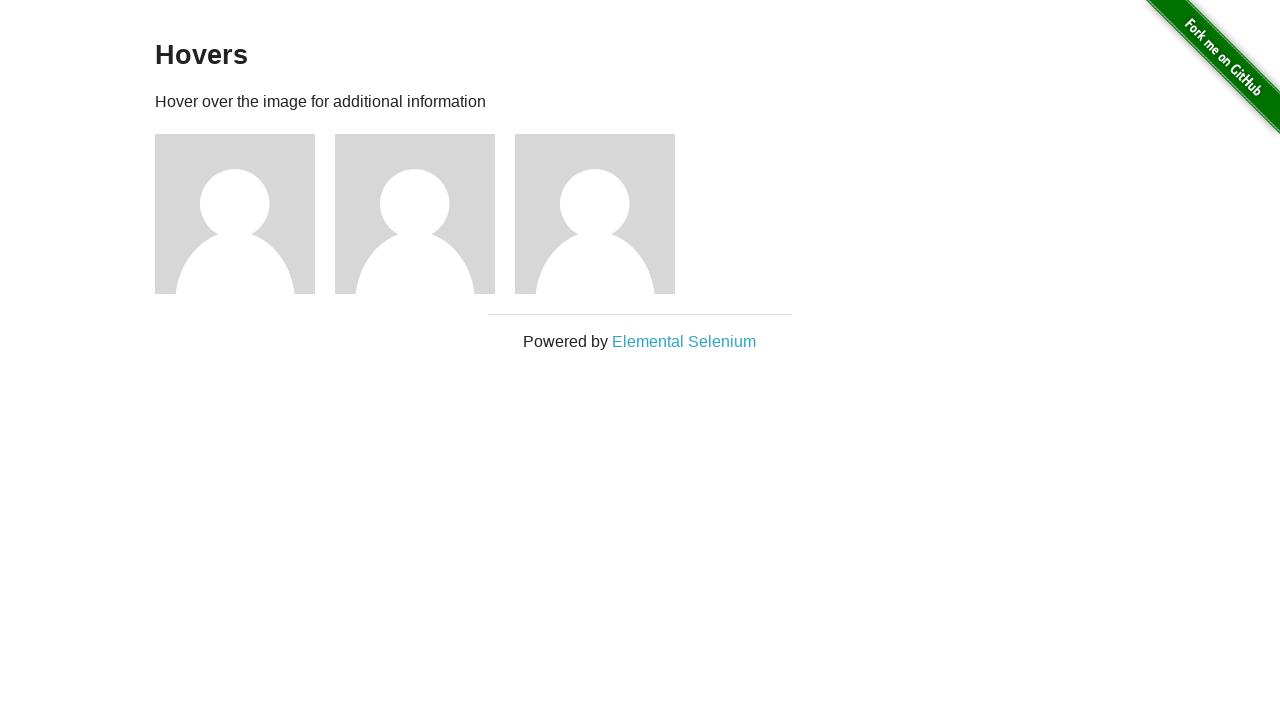

Hovered over avatar image at (245, 214) on .figure >> nth=0
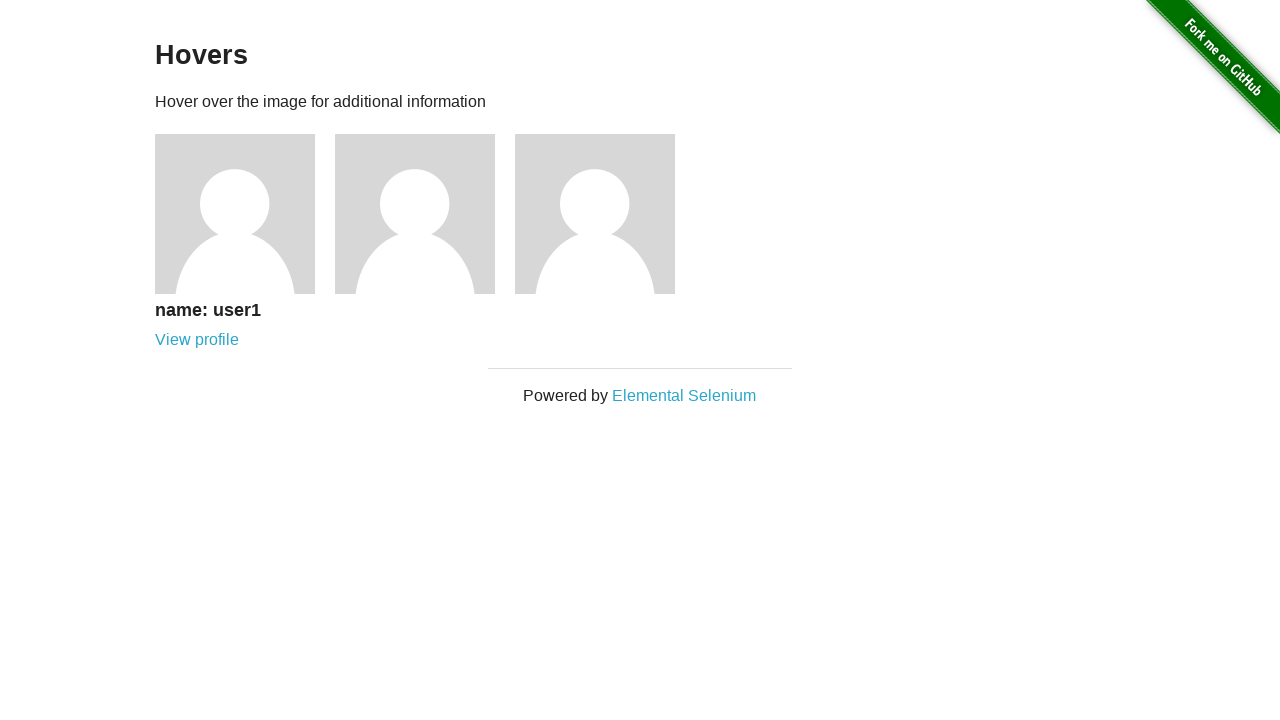

Waited for figcaption element to appear
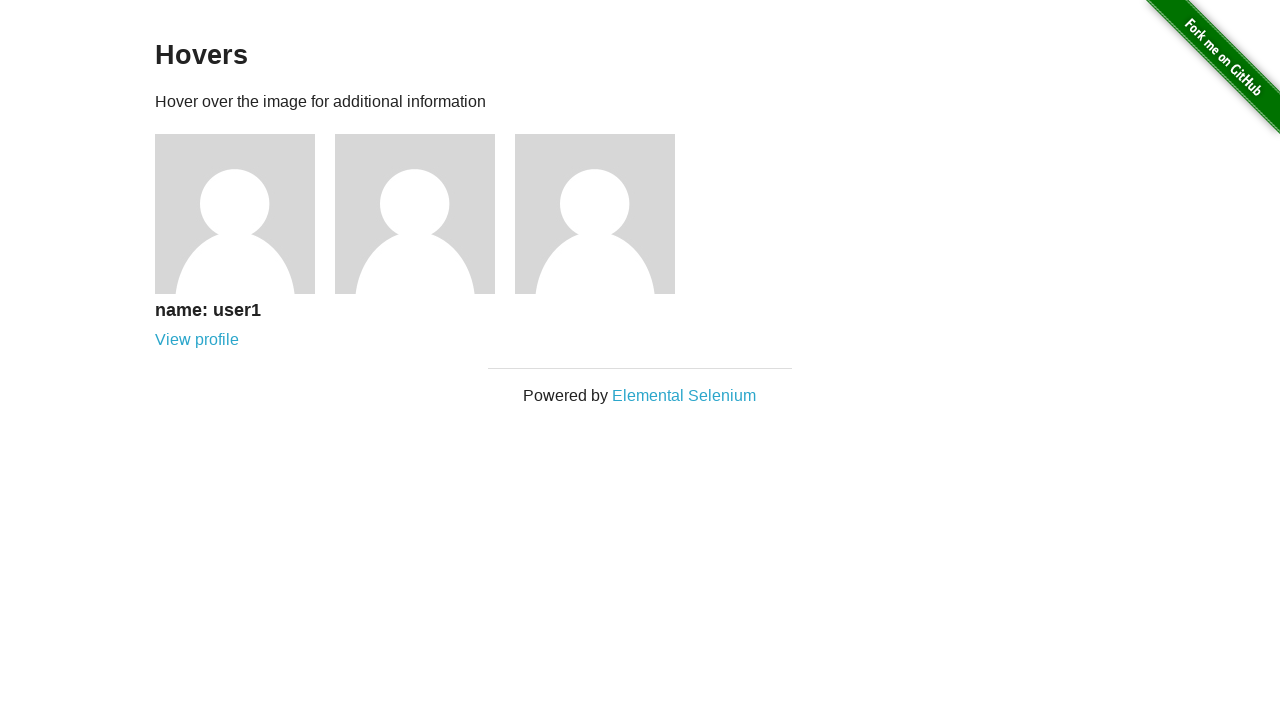

Verified that hidden caption with user information is now visible
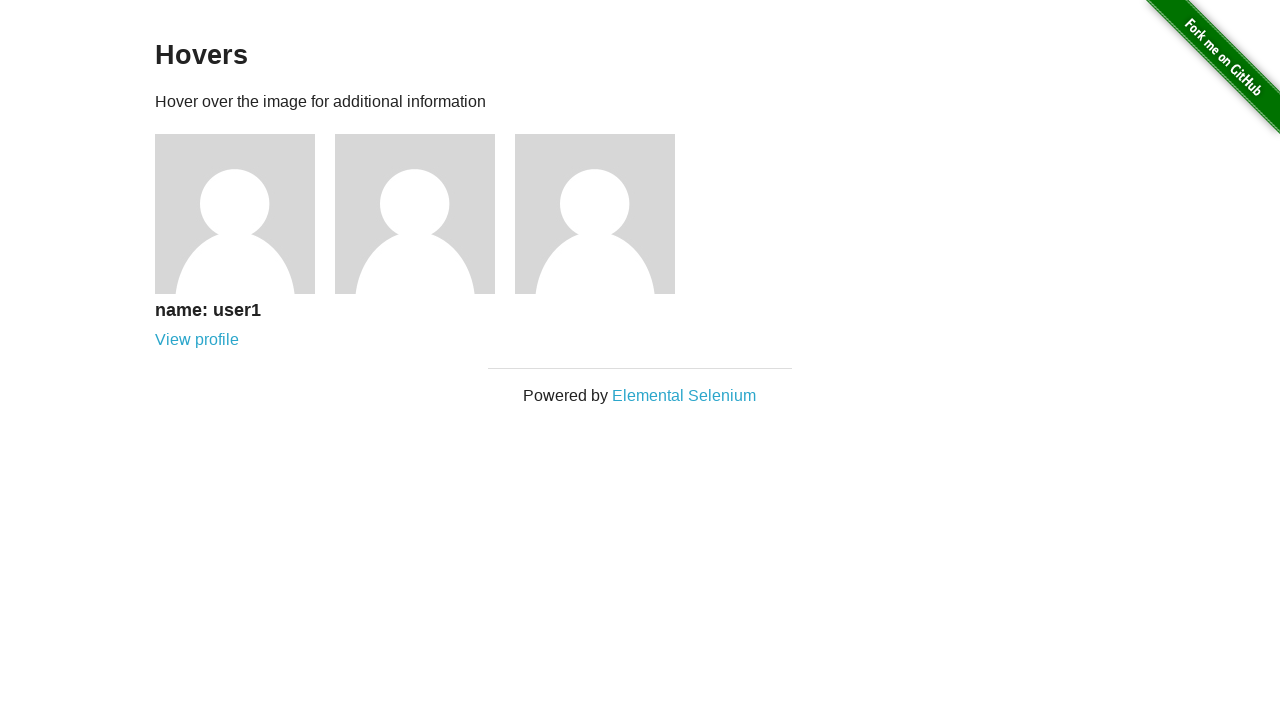

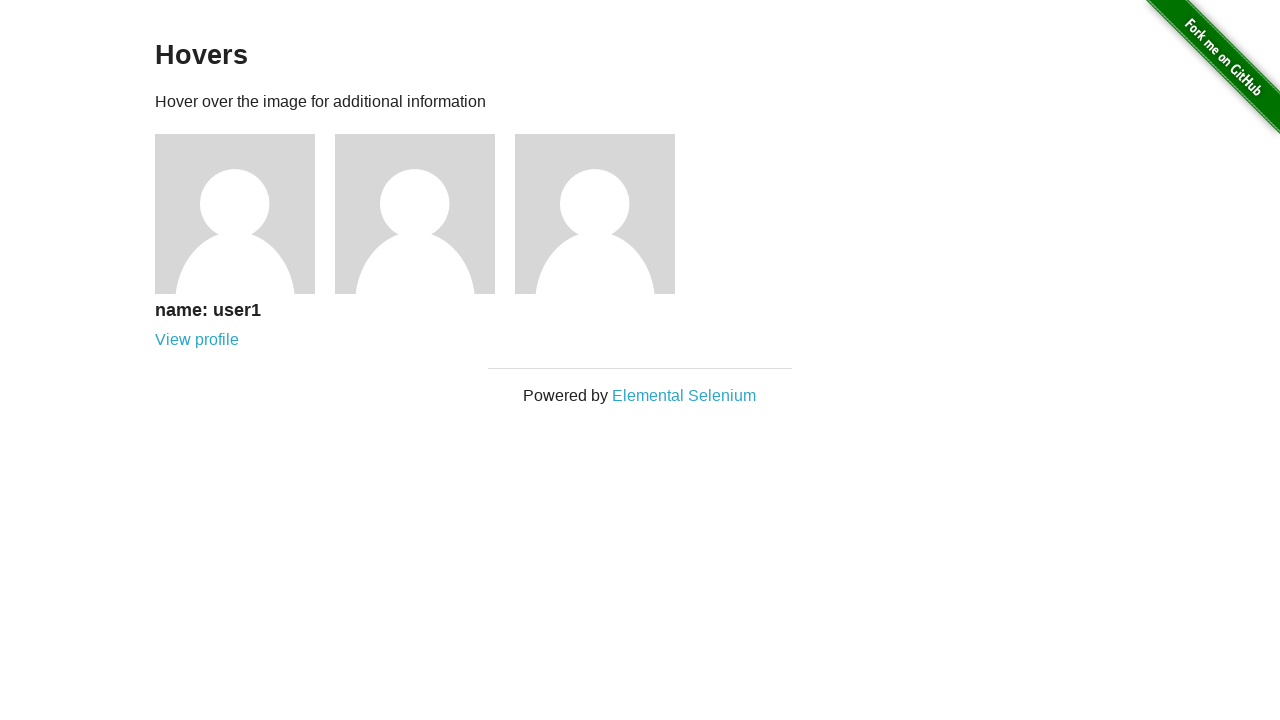